Tests editing a todo item by double-clicking, filling new text, and pressing Enter

Starting URL: https://demo.playwright.dev/todomvc

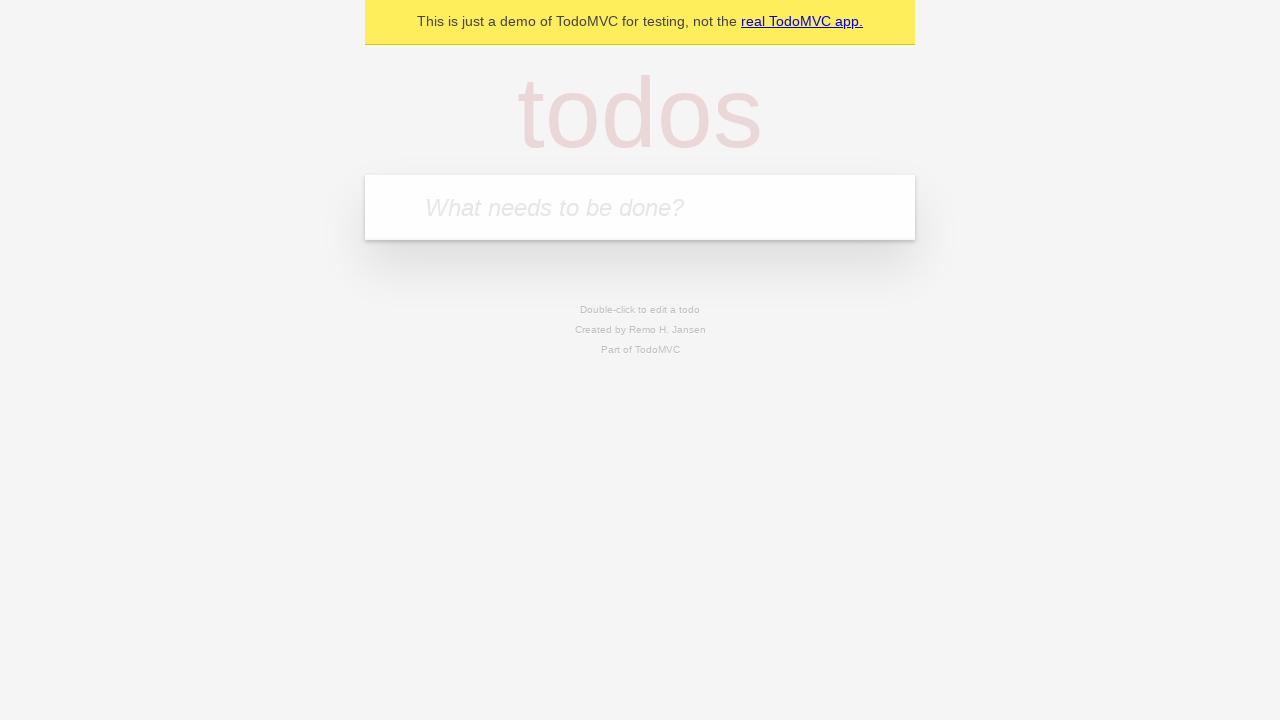

Filled new todo input with 'buy some cheese' on internal:attr=[placeholder="What needs to be done?"i]
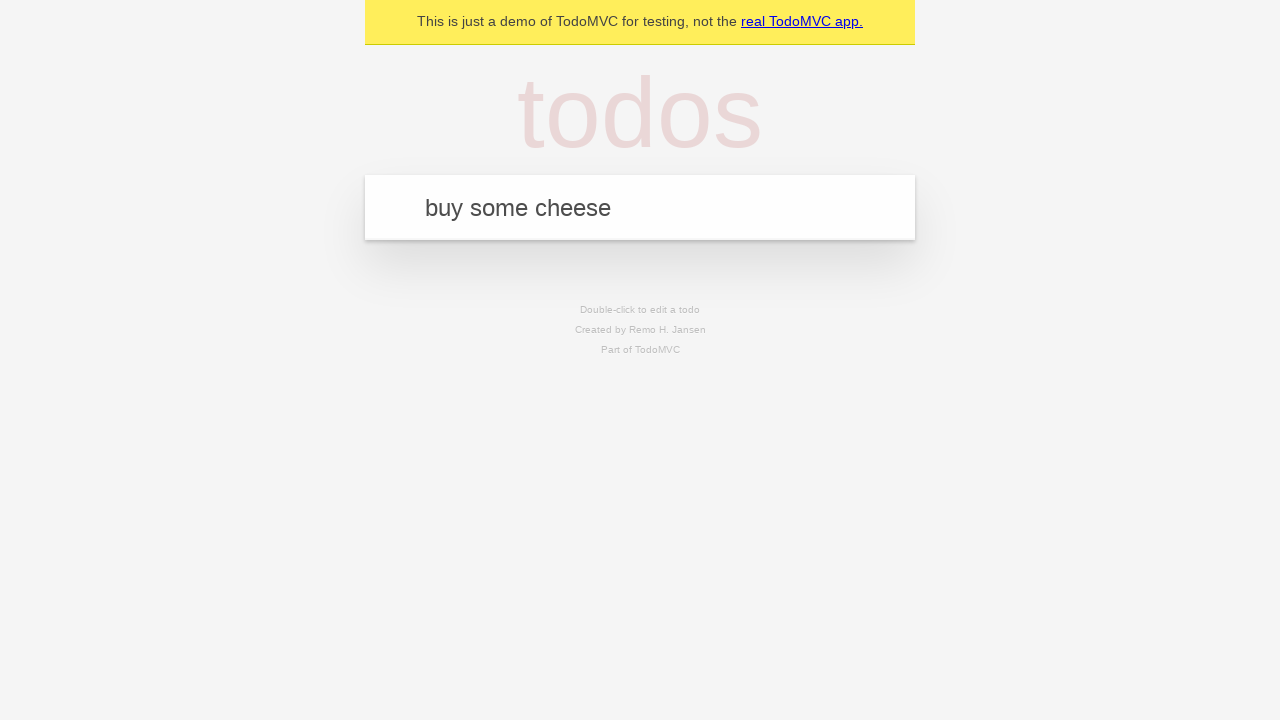

Pressed Enter to create todo item 'buy some cheese' on internal:attr=[placeholder="What needs to be done?"i]
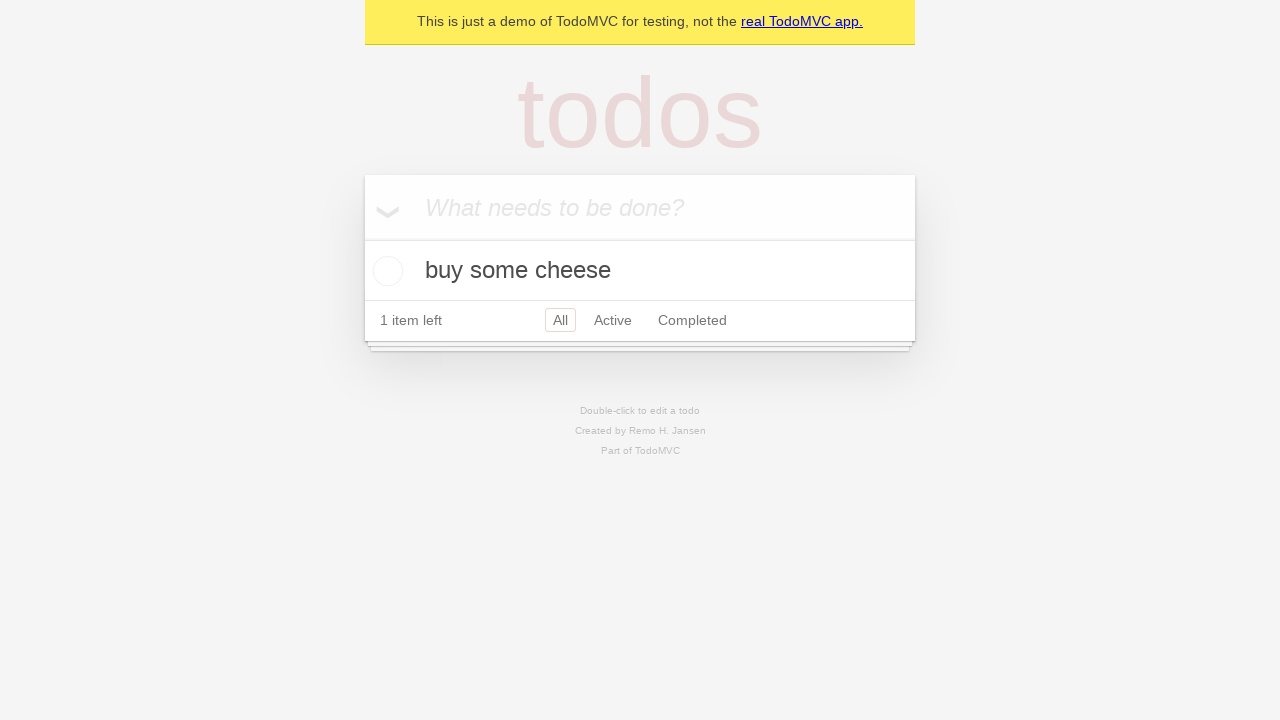

Filled new todo input with 'feed the cat' on internal:attr=[placeholder="What needs to be done?"i]
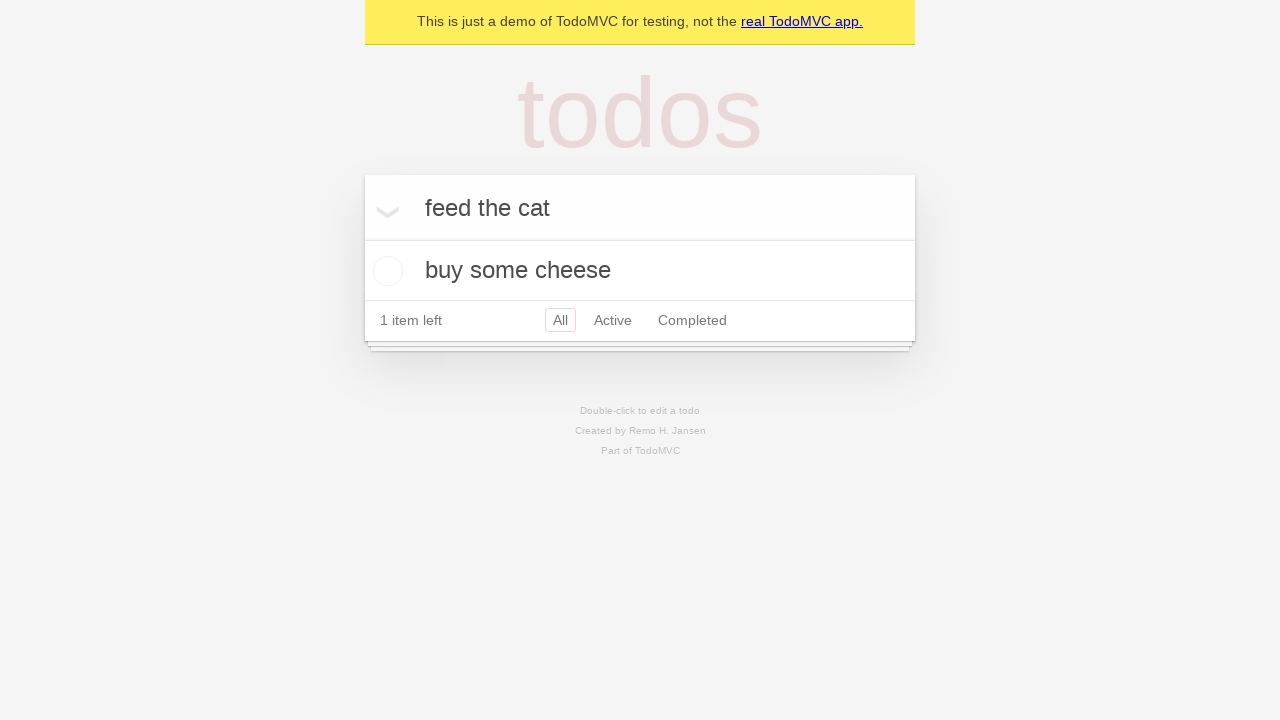

Pressed Enter to create todo item 'feed the cat' on internal:attr=[placeholder="What needs to be done?"i]
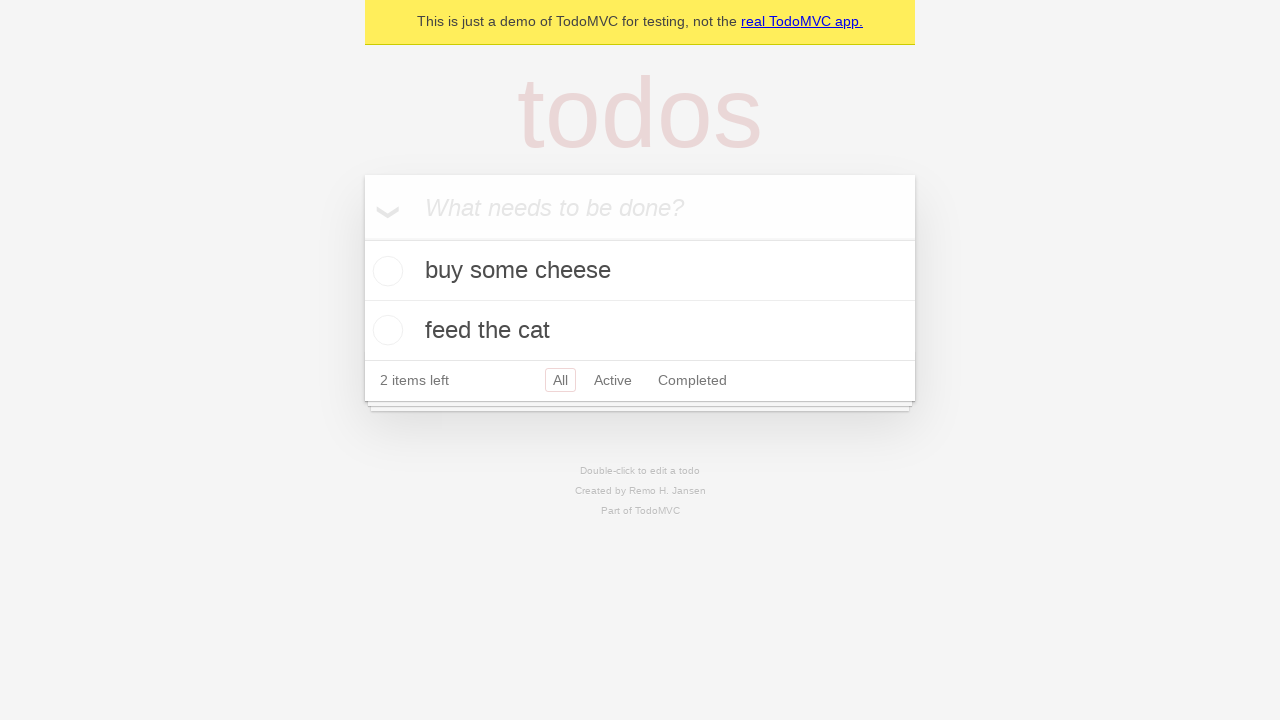

Filled new todo input with 'book a doctors appointment' on internal:attr=[placeholder="What needs to be done?"i]
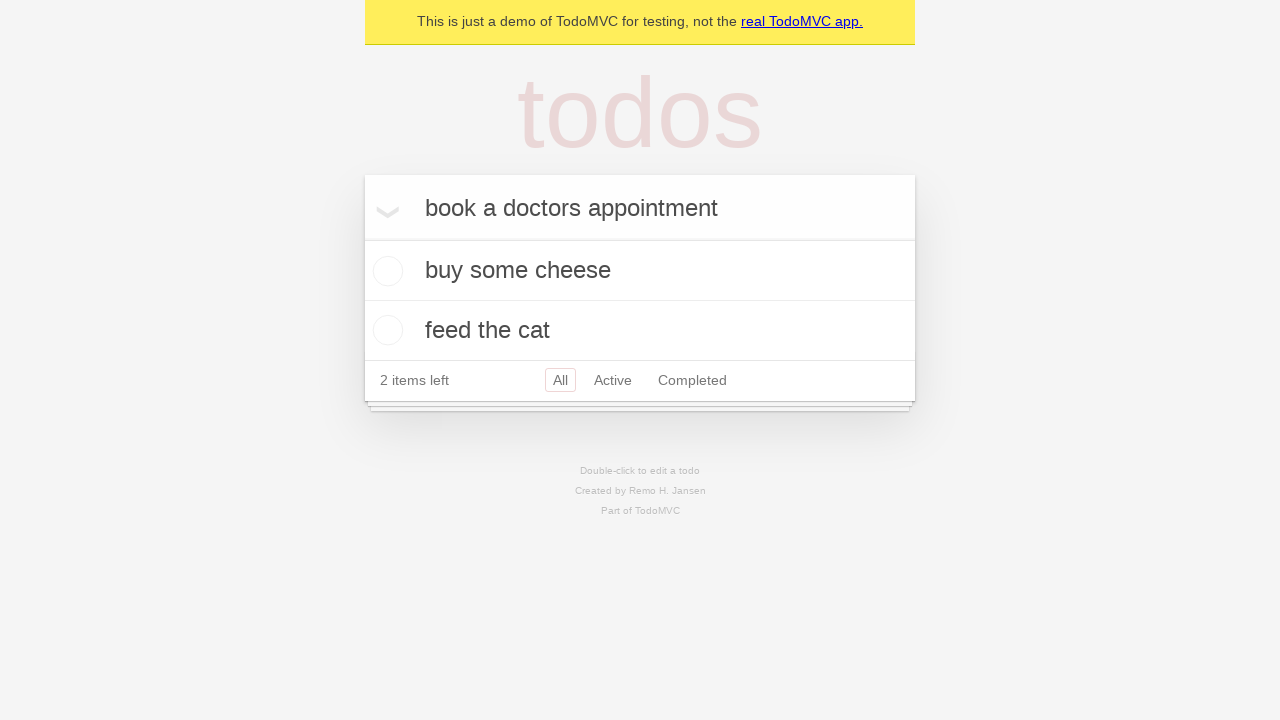

Pressed Enter to create todo item 'book a doctors appointment' on internal:attr=[placeholder="What needs to be done?"i]
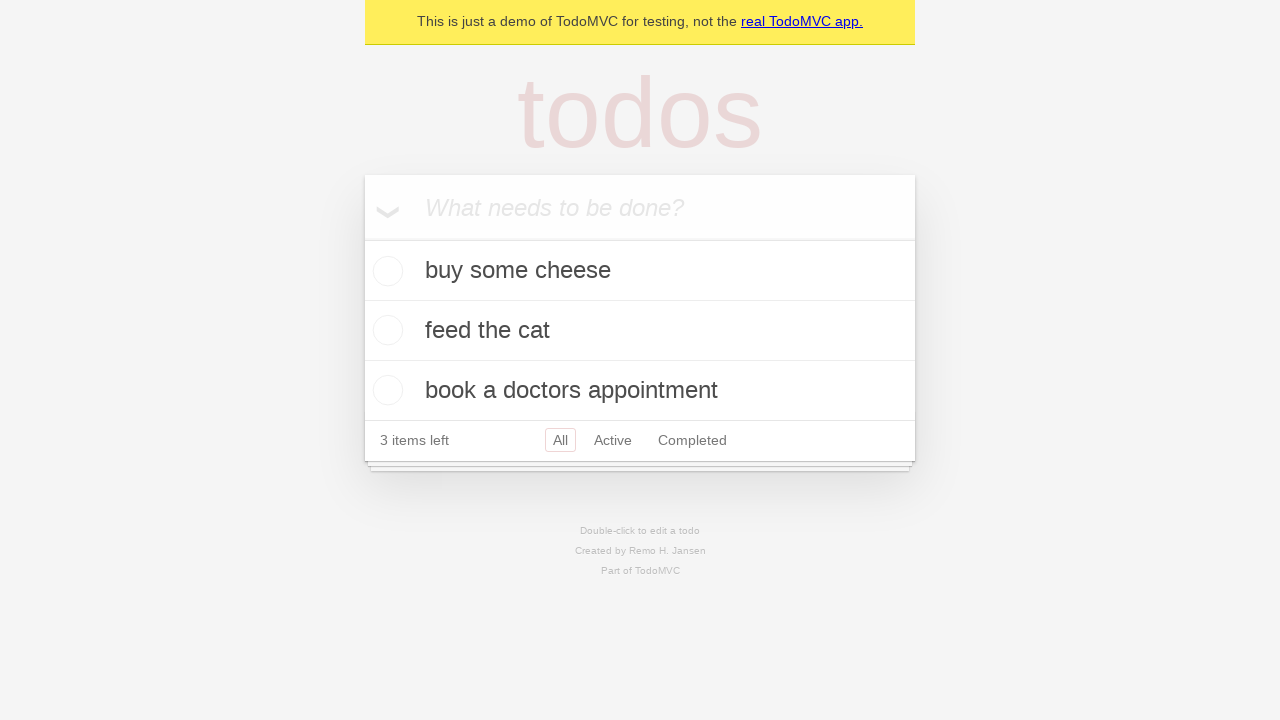

Double-clicked second todo item to enter edit mode at (640, 331) on internal:testid=[data-testid="todo-item"s] >> nth=1
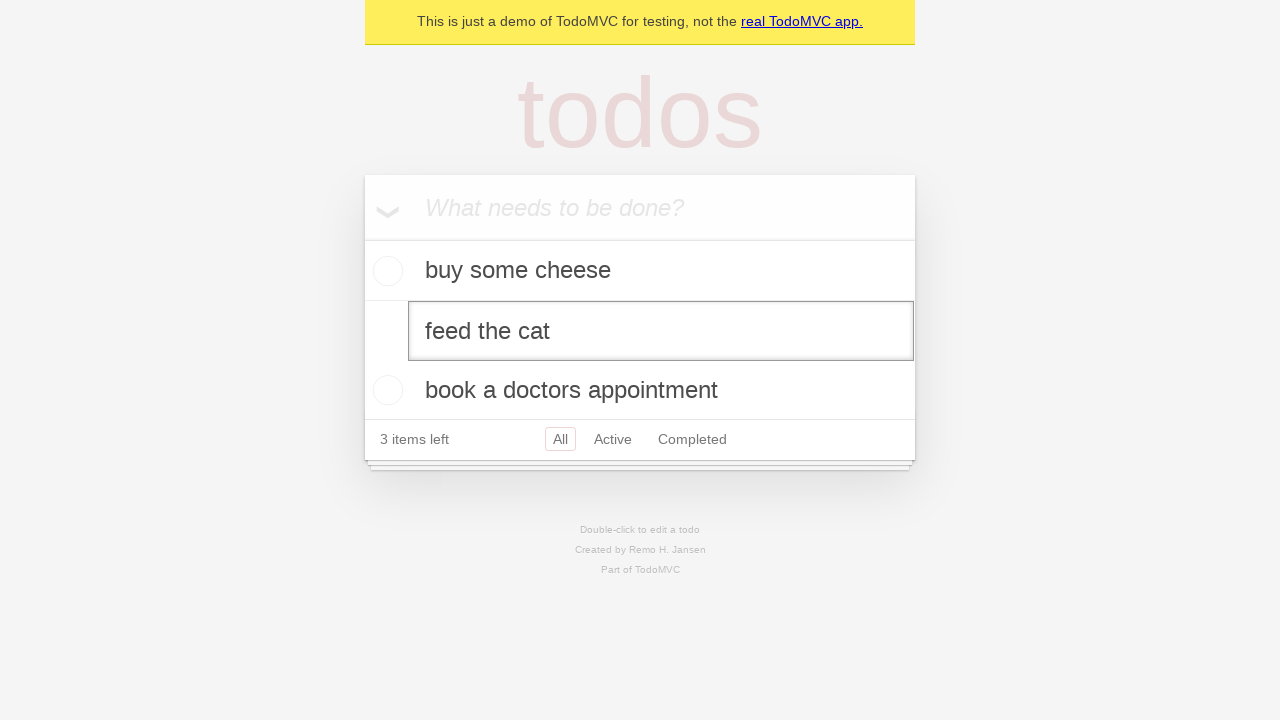

Filled edit field with new text 'buy some sausages' on internal:testid=[data-testid="todo-item"s] >> nth=1 >> internal:role=textbox[nam
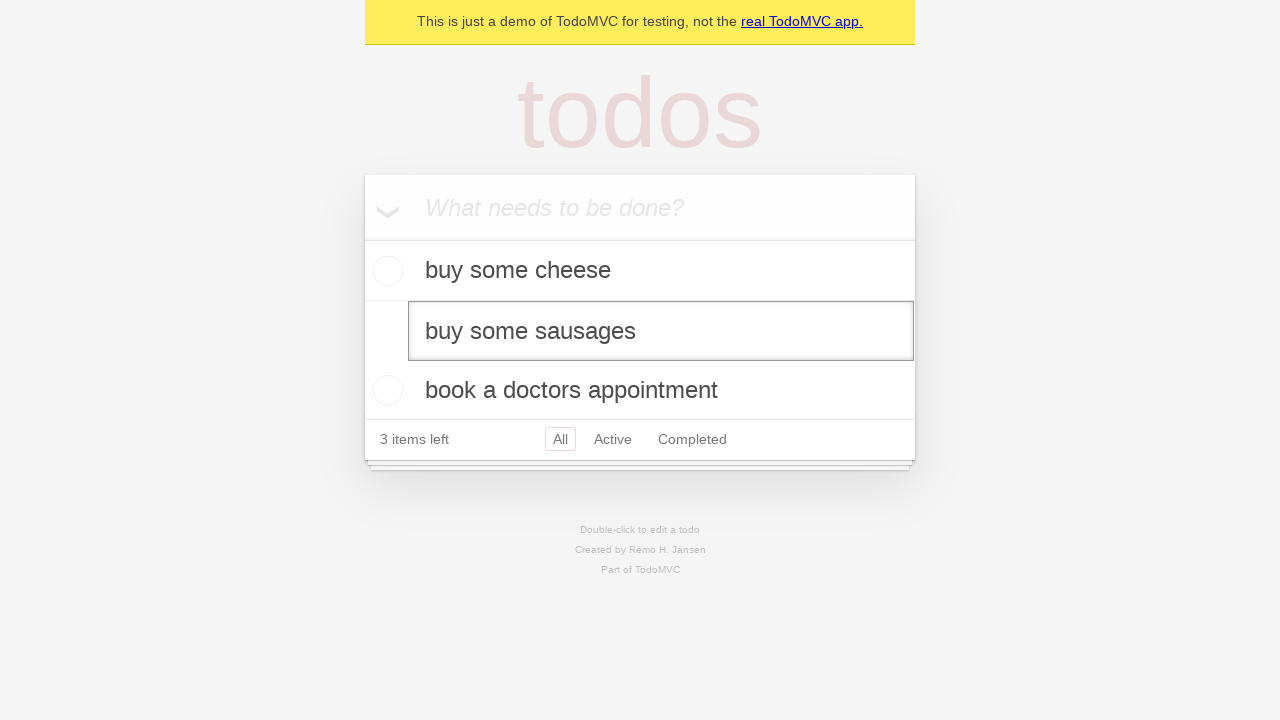

Pressed Enter to save edited todo item on internal:testid=[data-testid="todo-item"s] >> nth=1 >> internal:role=textbox[nam
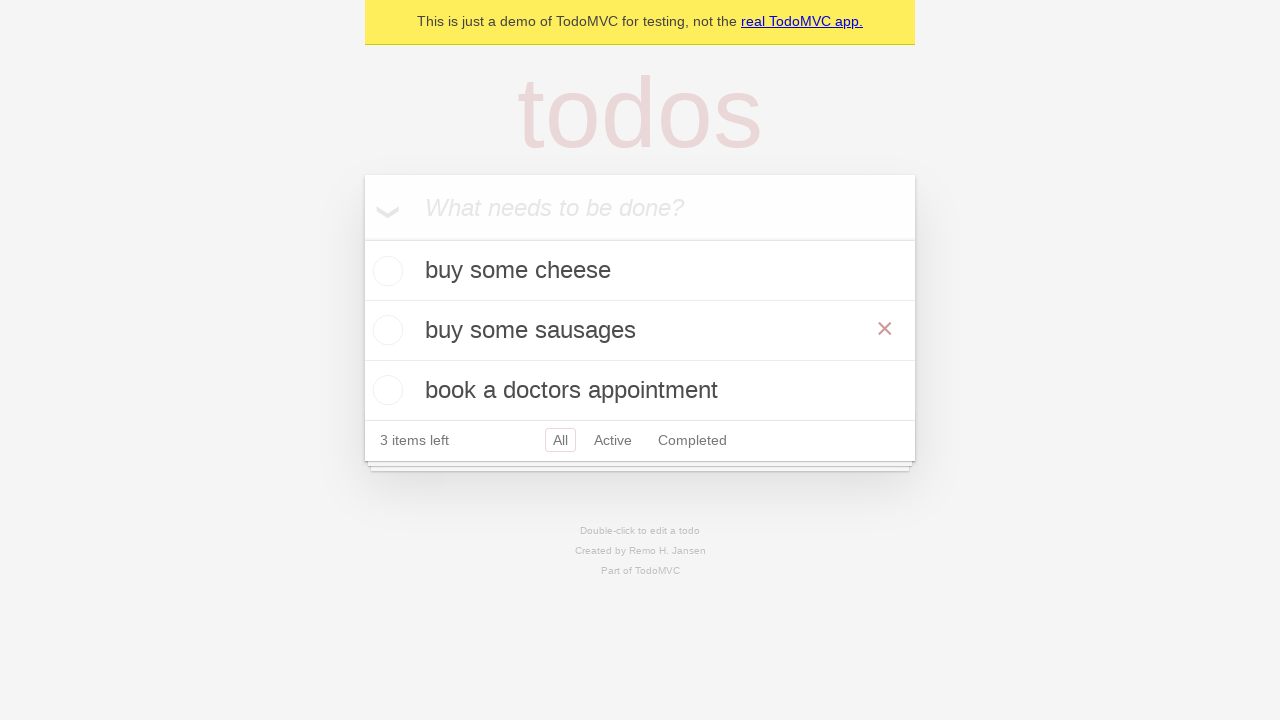

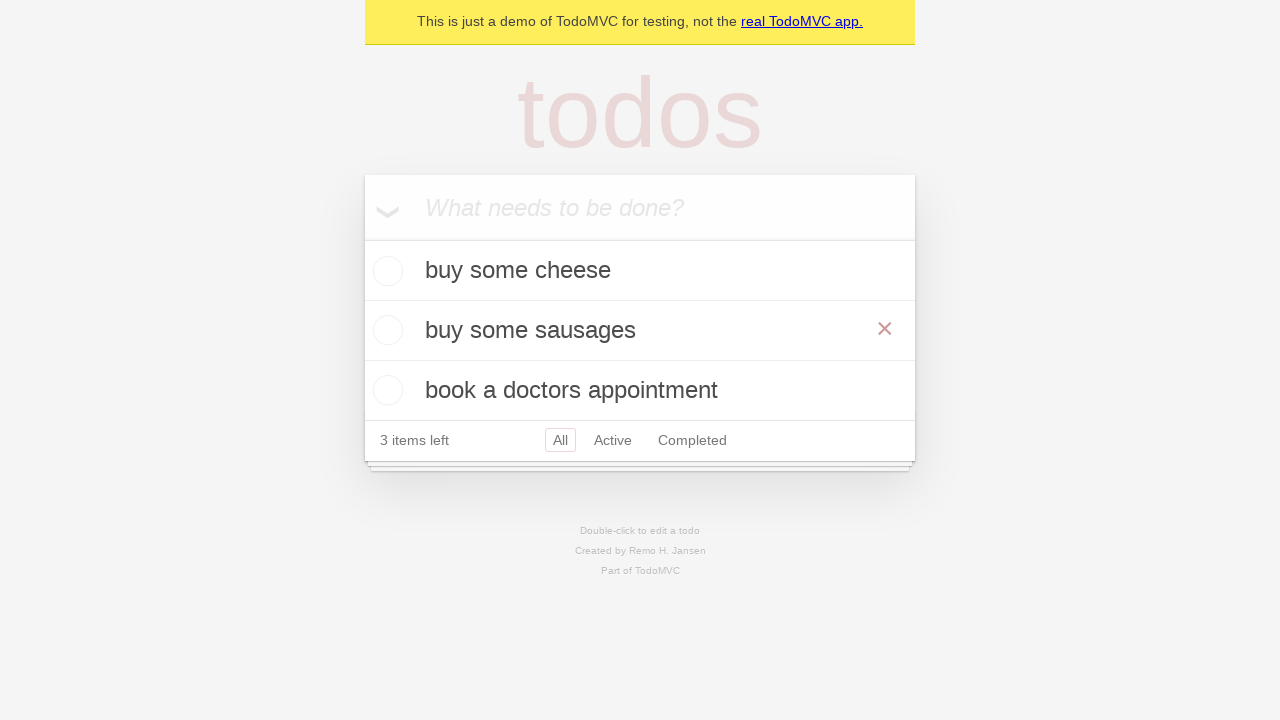